Tests window handling functionality by filling a name field, clicking a button to open a new window, and switching to the child window

Starting URL: https://www.hyrtutorials.com/p/window-handles-practice.html

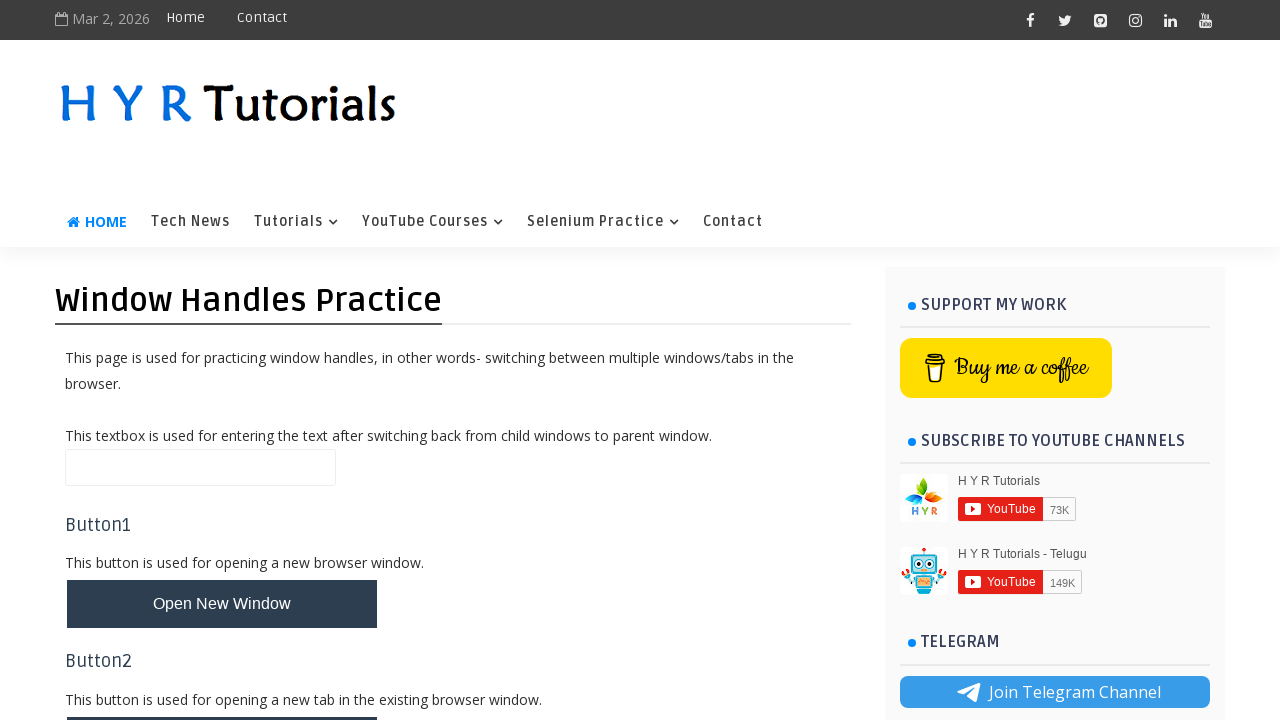

Filled name field with 'Rakesh' on #name
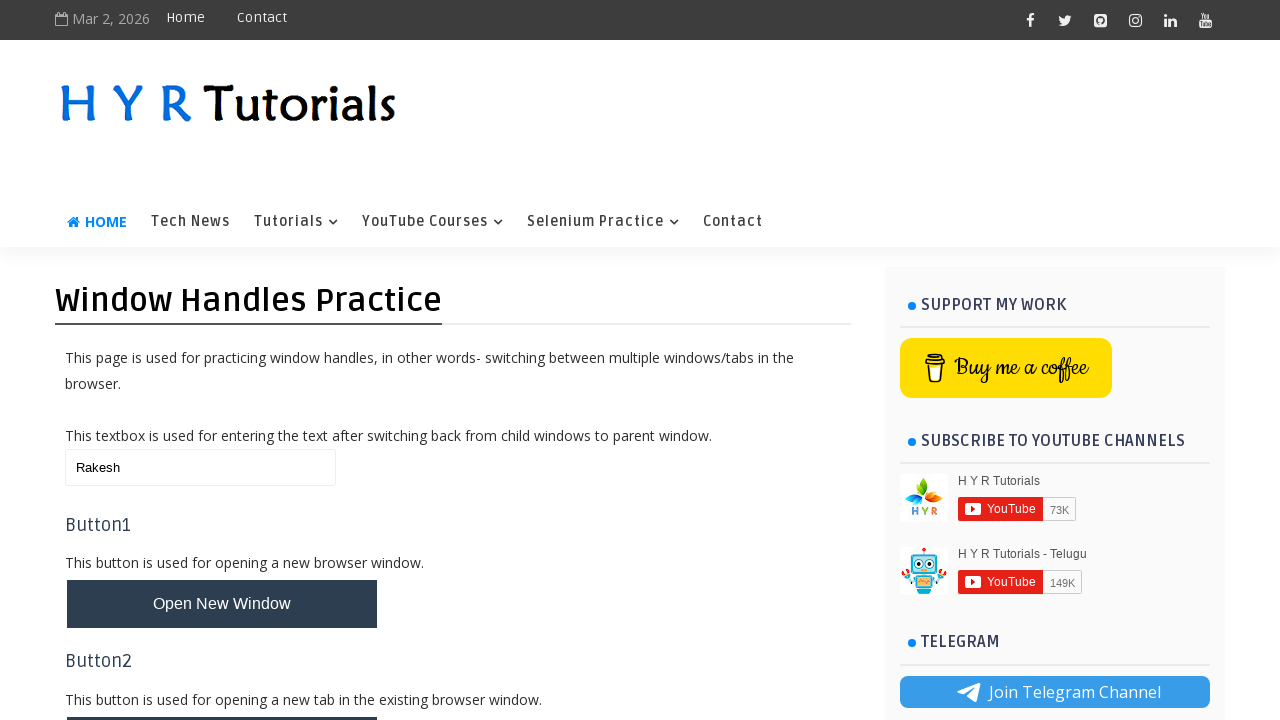

Clicked button to open new window at (222, 604) on #newWindowBtn
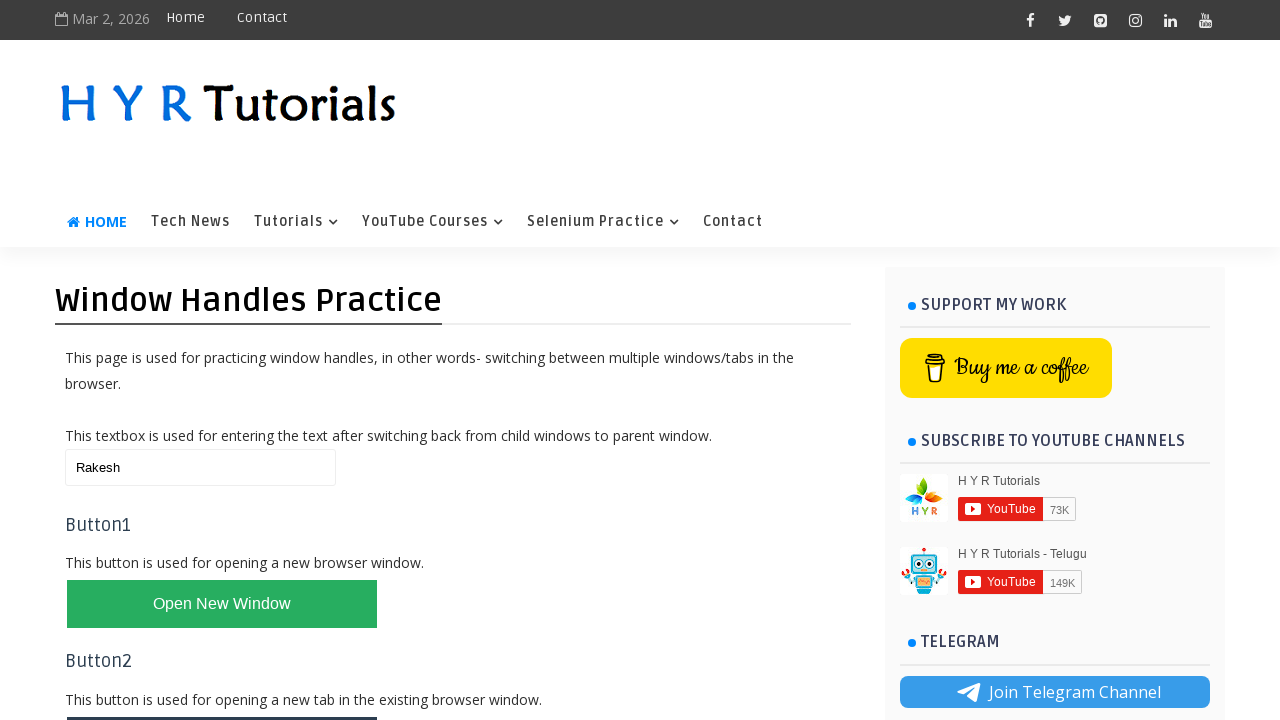

Switched to new window/tab
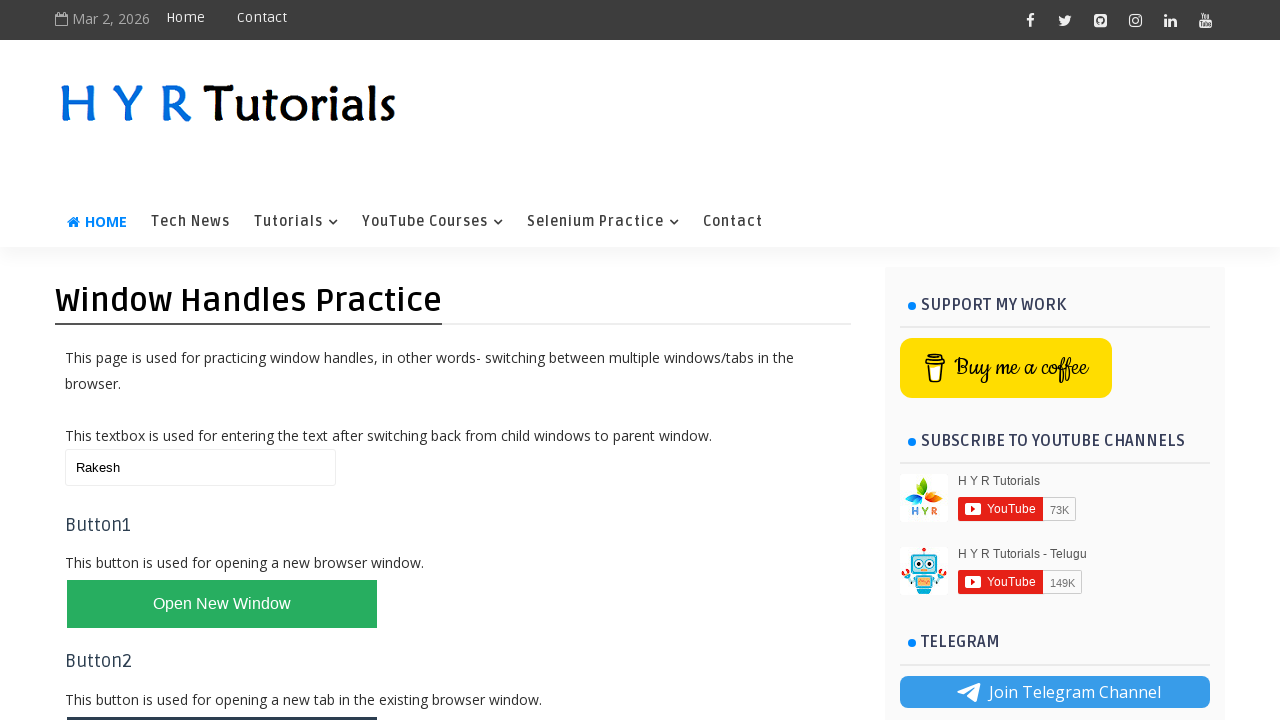

New window page loaded
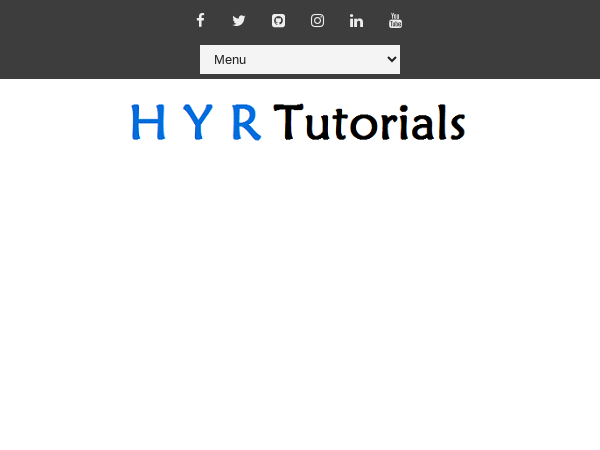

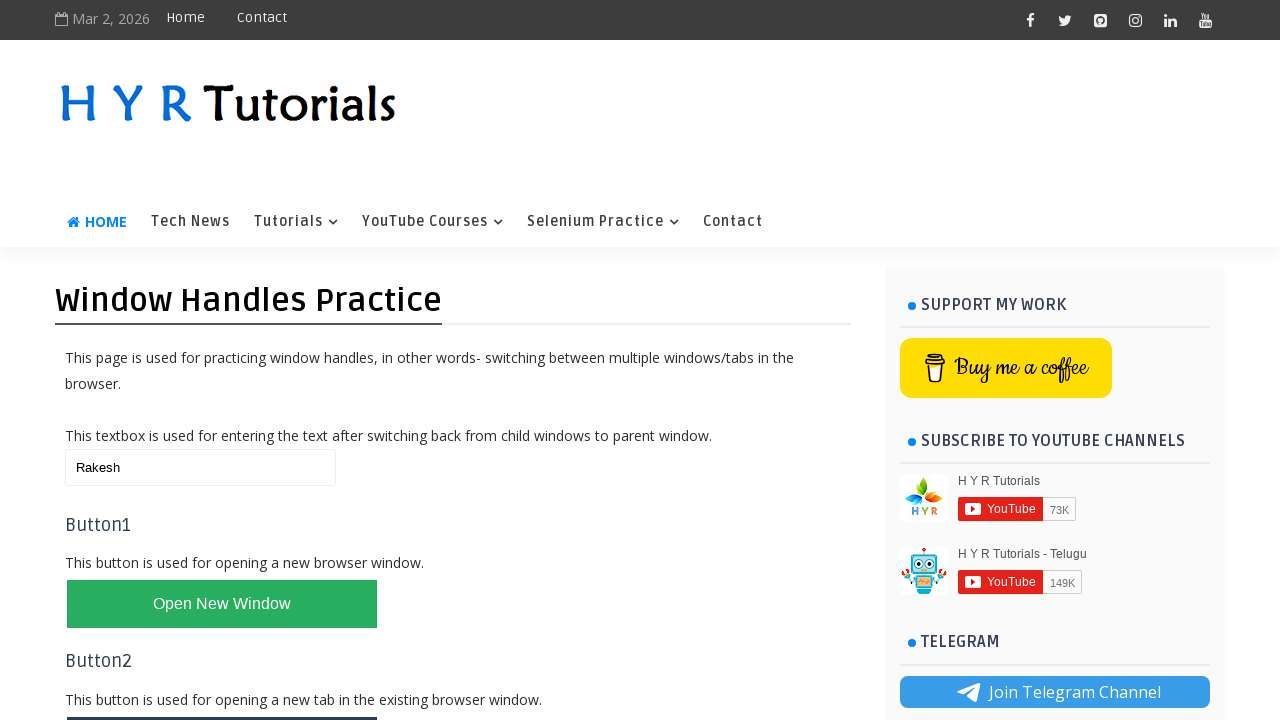